Tests a registration form by filling in first name, last name, and email fields, submitting the form, and verifying the success message is displayed.

Starting URL: http://suninjuly.github.io/registration1.html

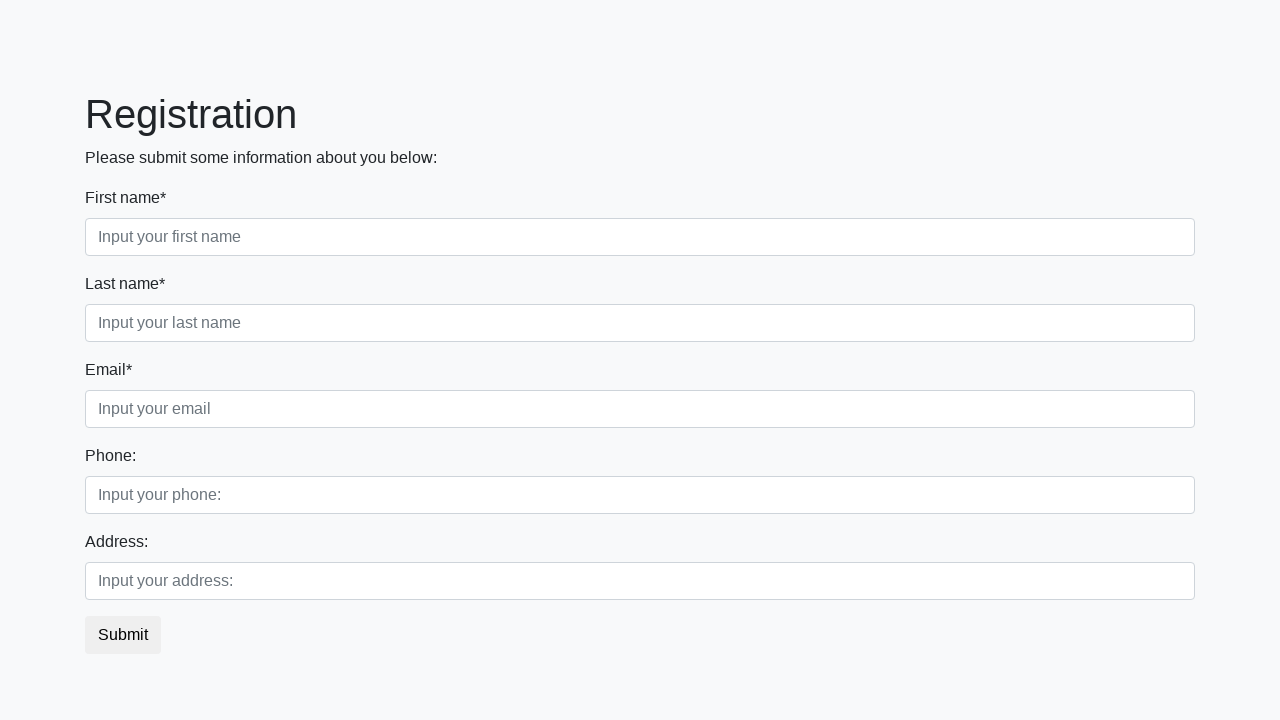

Filled first name field with 'Ivan' on input
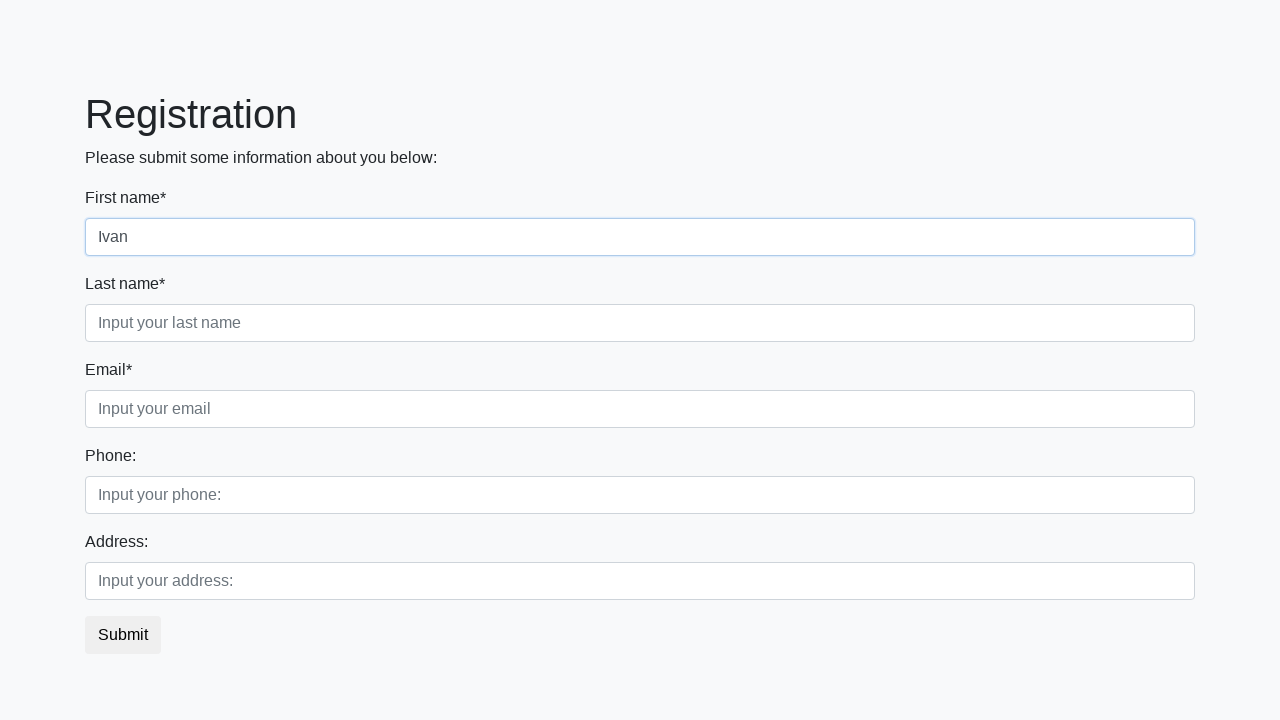

Filled last name field with 'Petrov' on .second
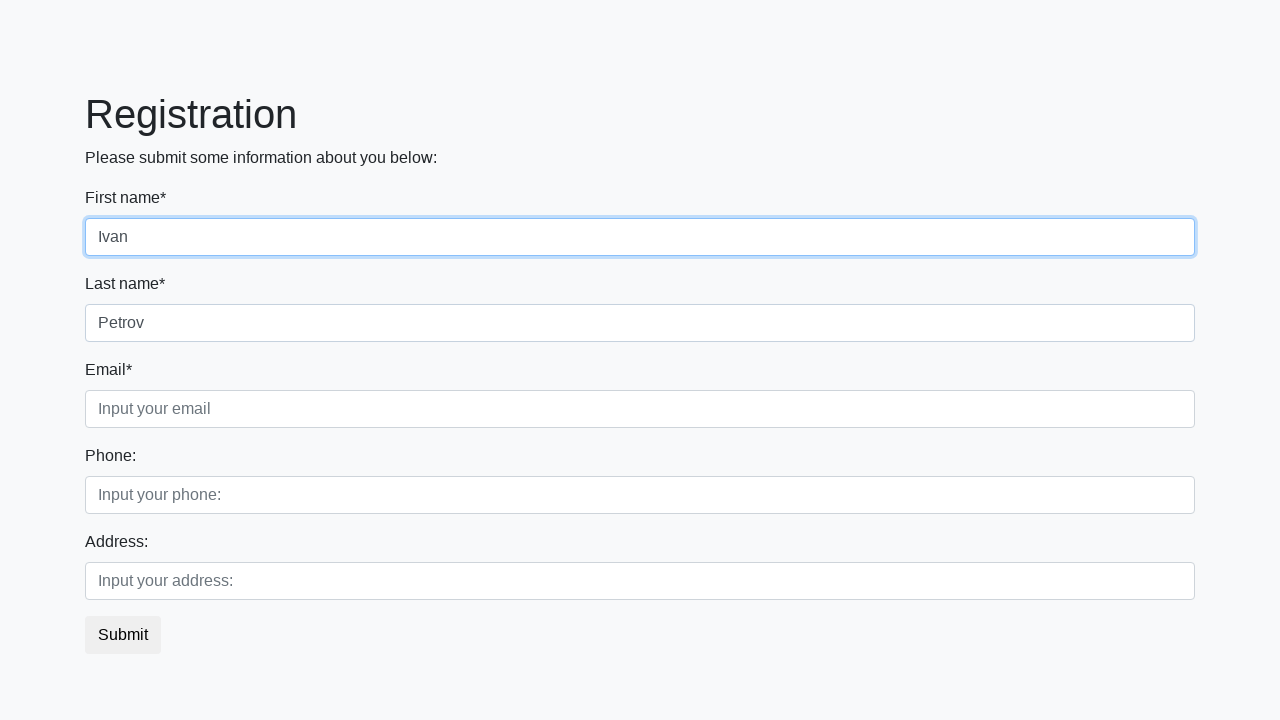

Filled email field with 's.demidko@ukr.net' on .third
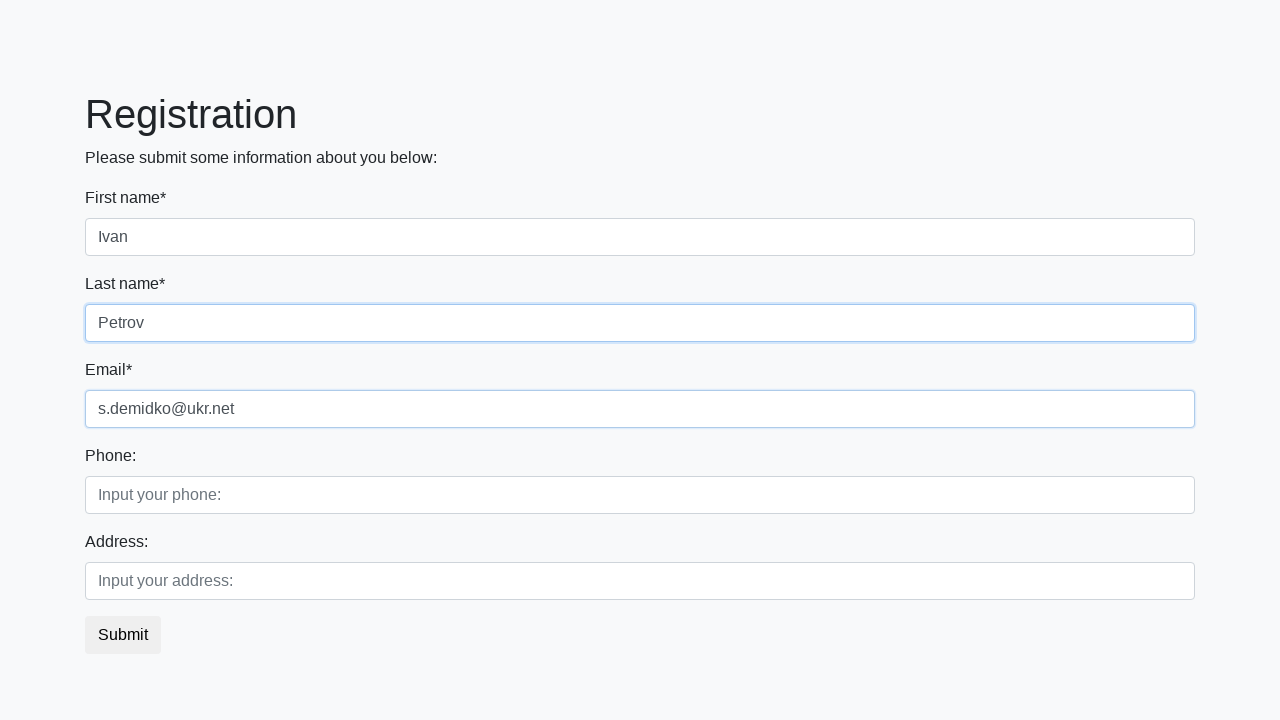

Clicked the submit button at (123, 635) on button.btn
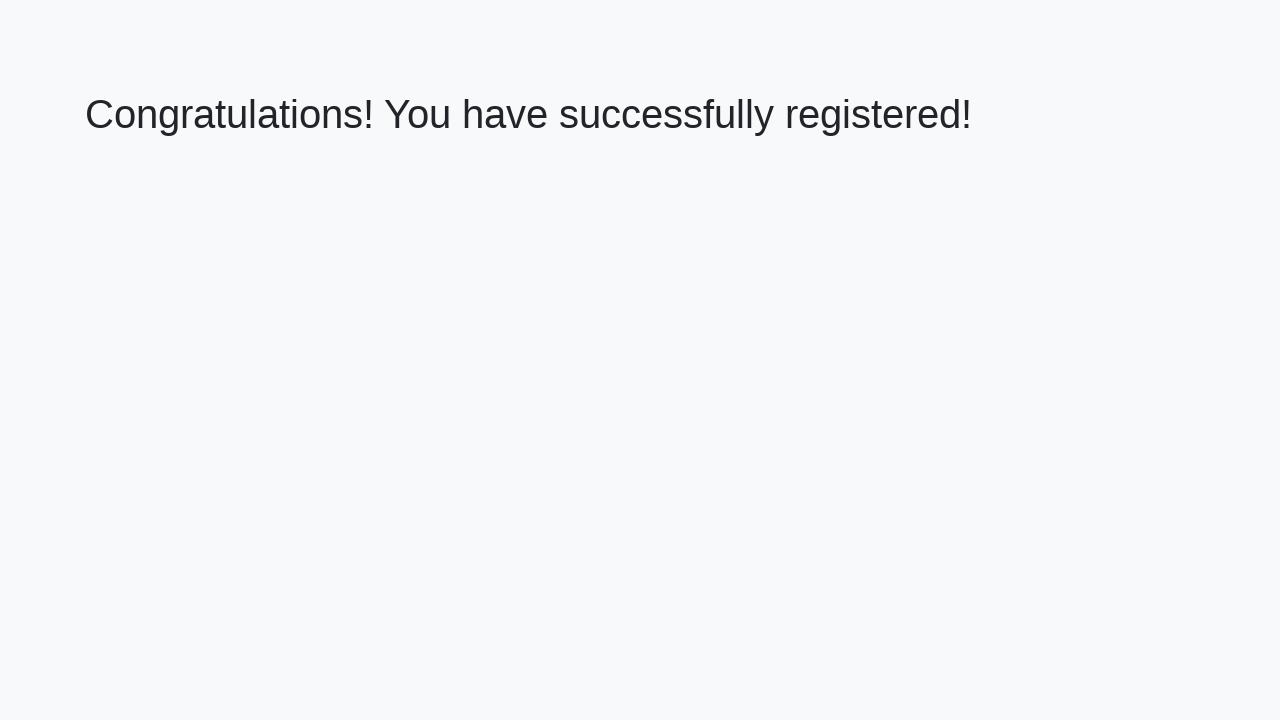

Success message h1 element loaded
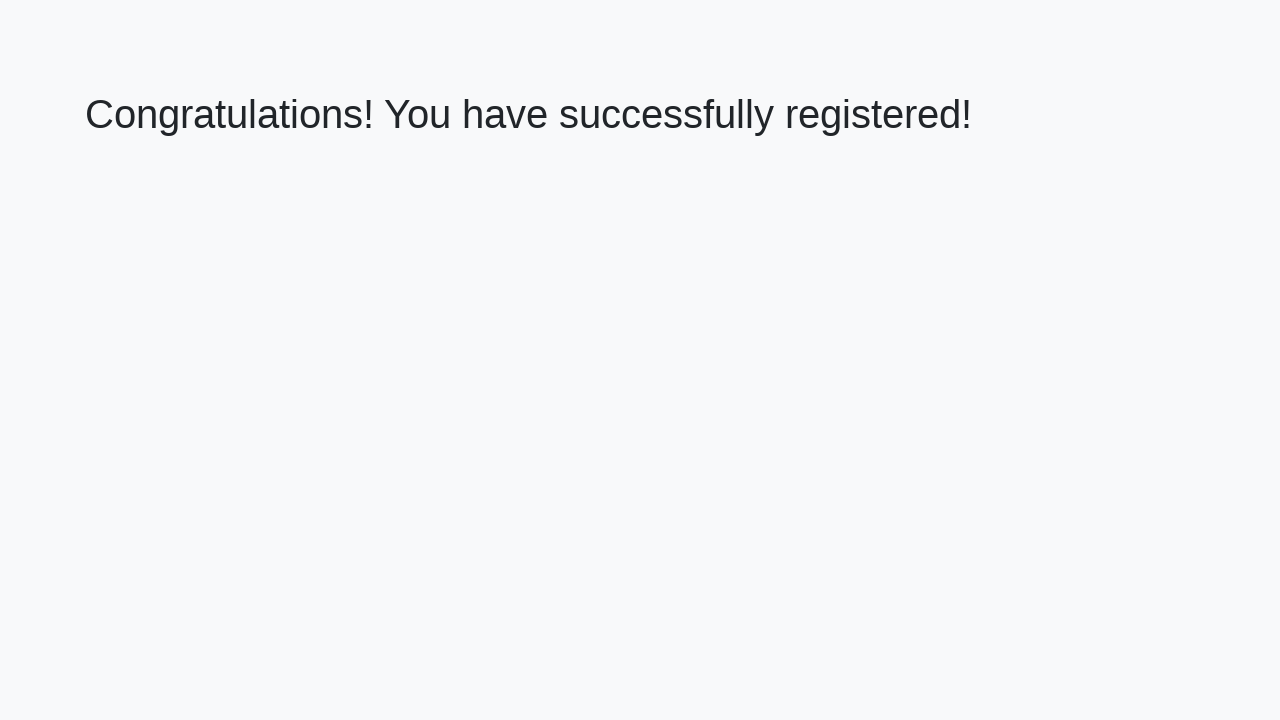

Retrieved success message text content
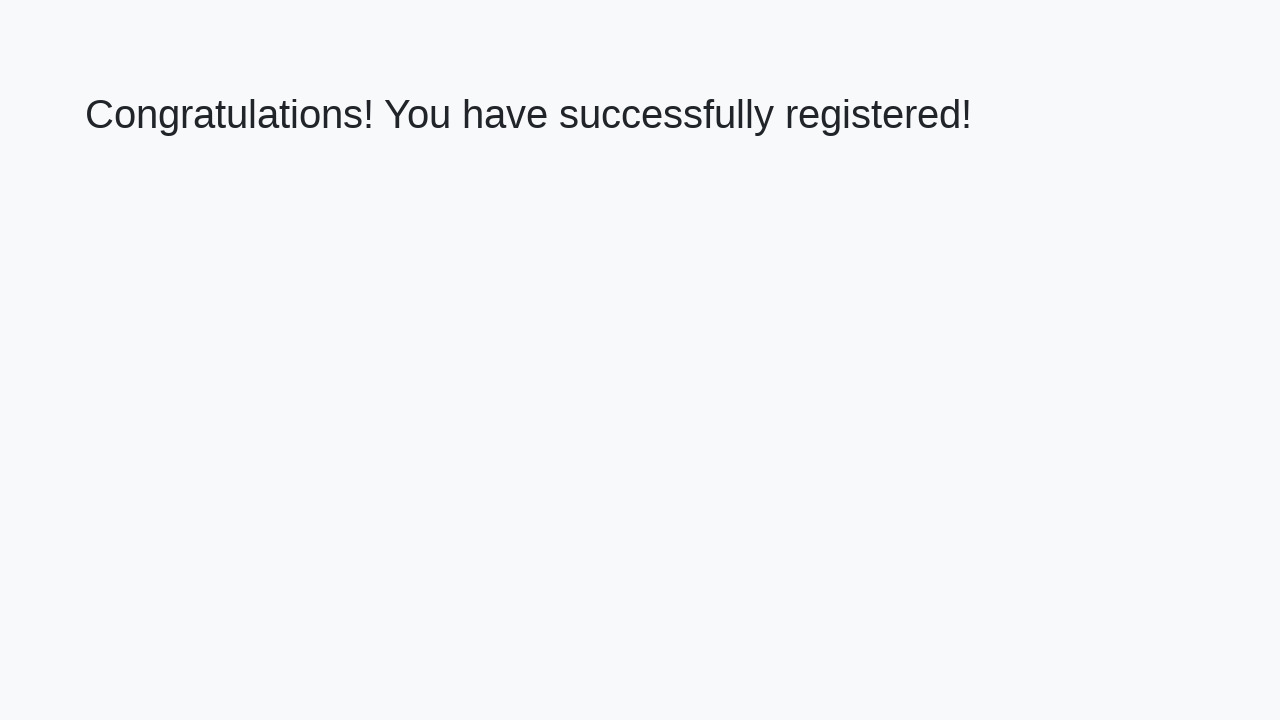

Verified success message displays 'Congratulations! You have successfully registered!'
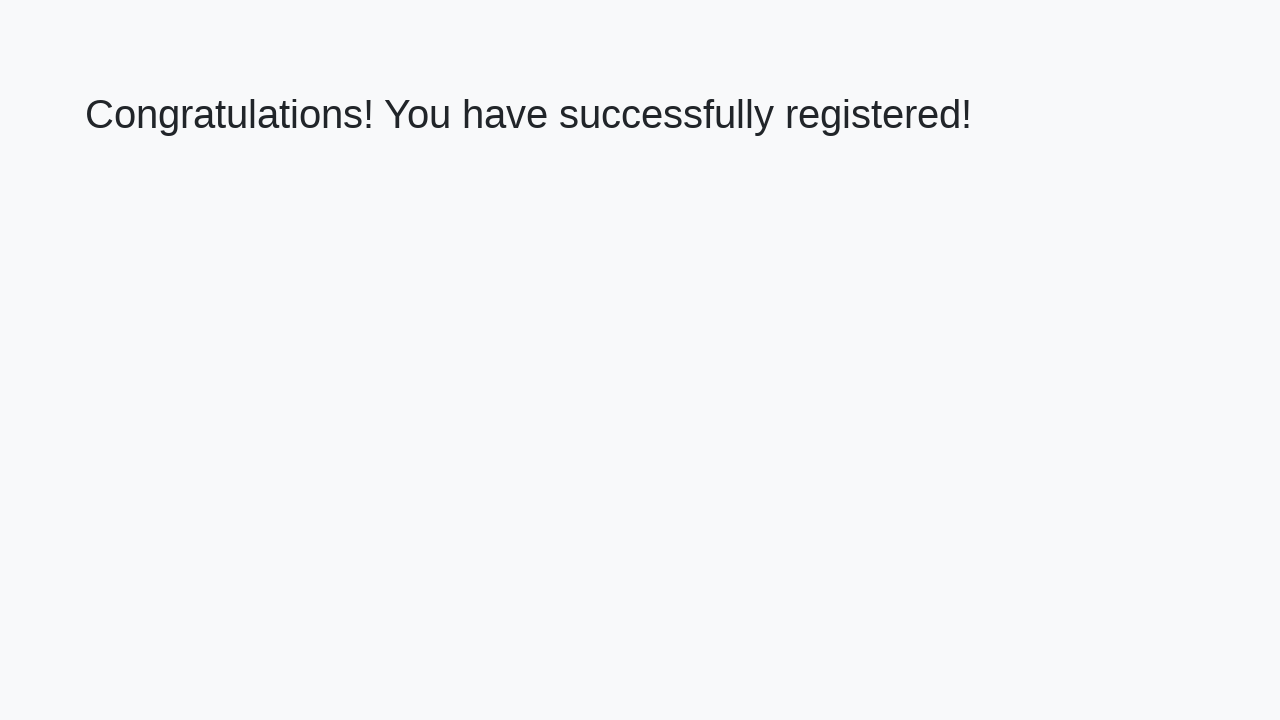

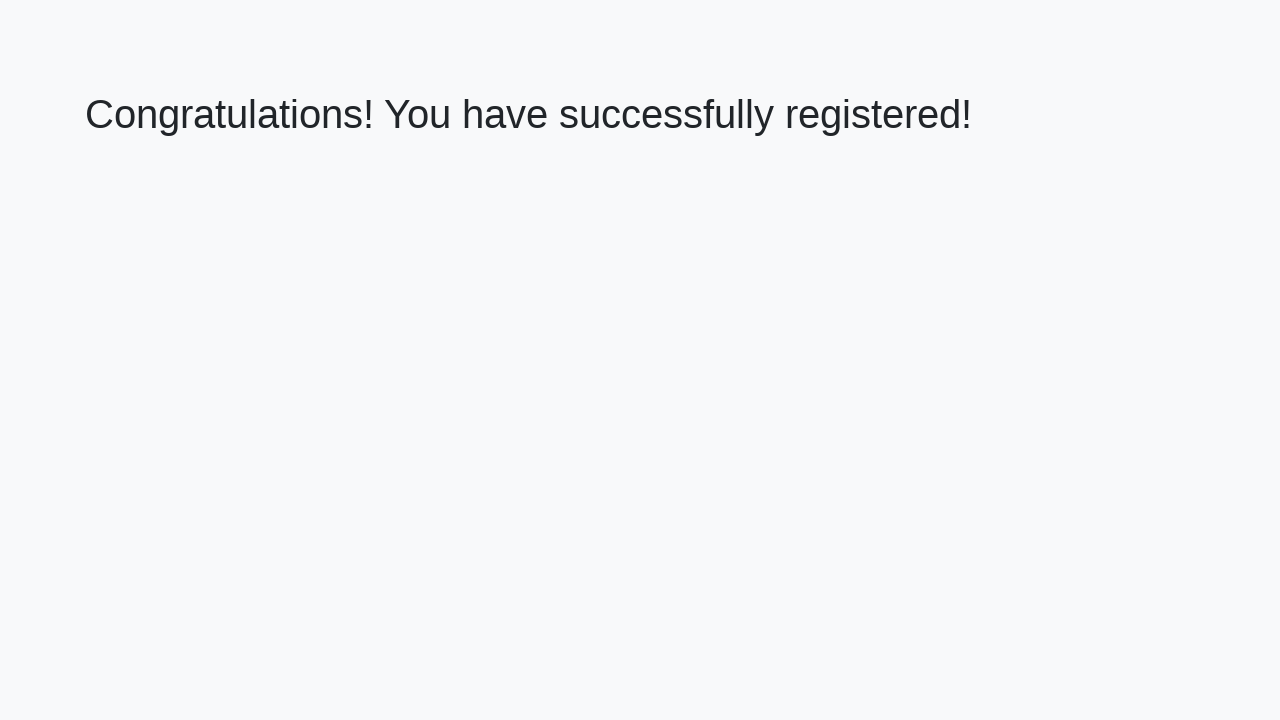